Tests a slow calculator application by setting a delay value, performing a calculation (7 + 8), and verifying the result equals 15

Starting URL: https://bonigarcia.dev/selenium-webdriver-java/slow-calculator.html

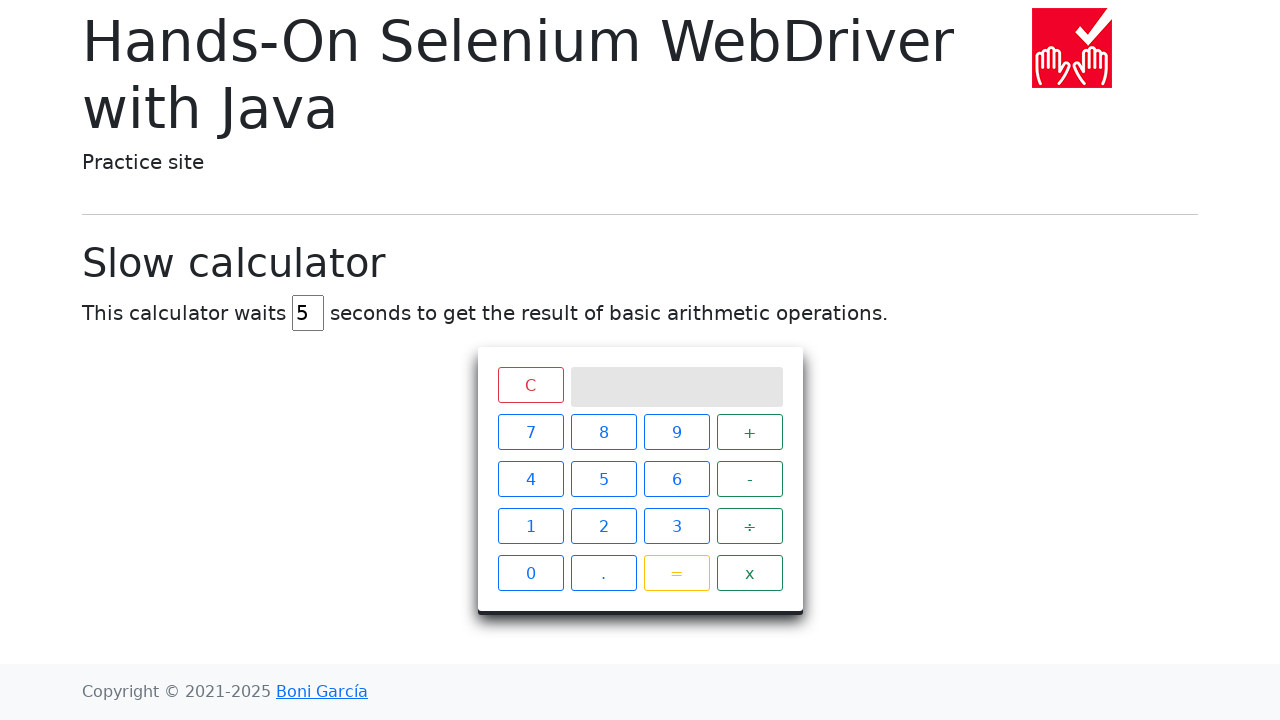

Cleared the delay input field on input#delay
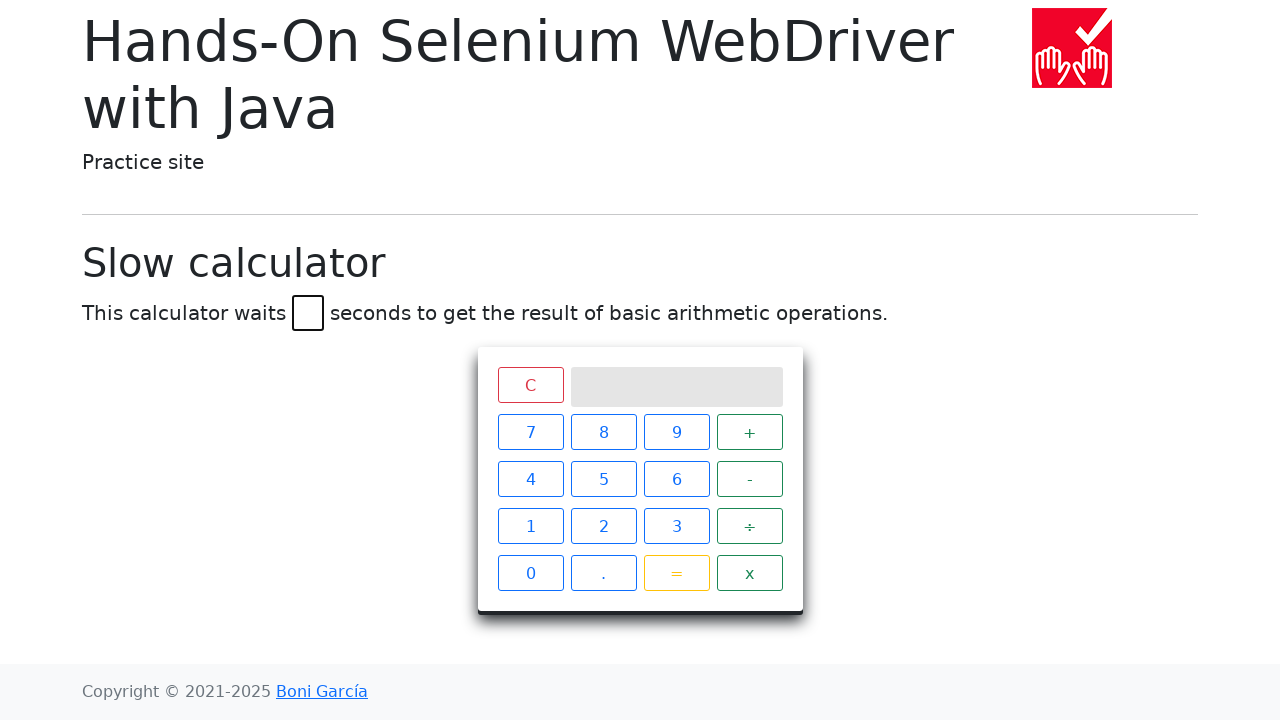

Set delay to 45 milliseconds on input#delay
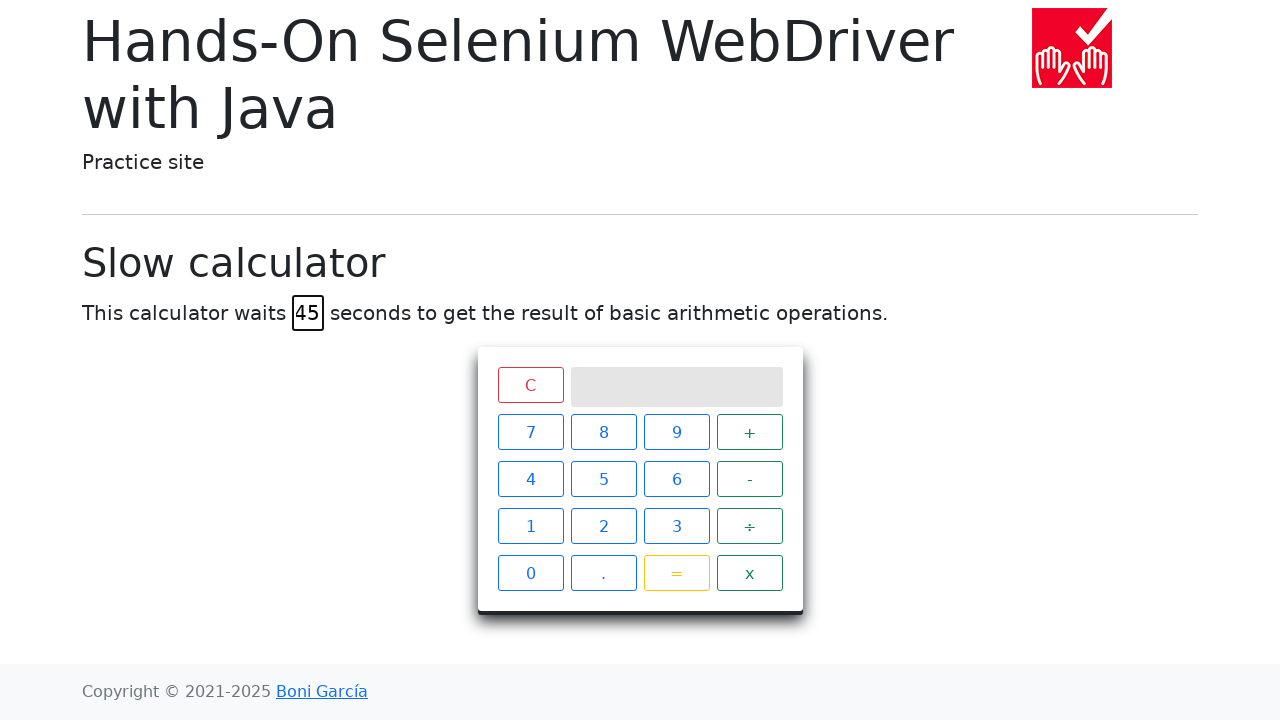

Clicked number 7 at (530, 432) on xpath=//span[text()='7']
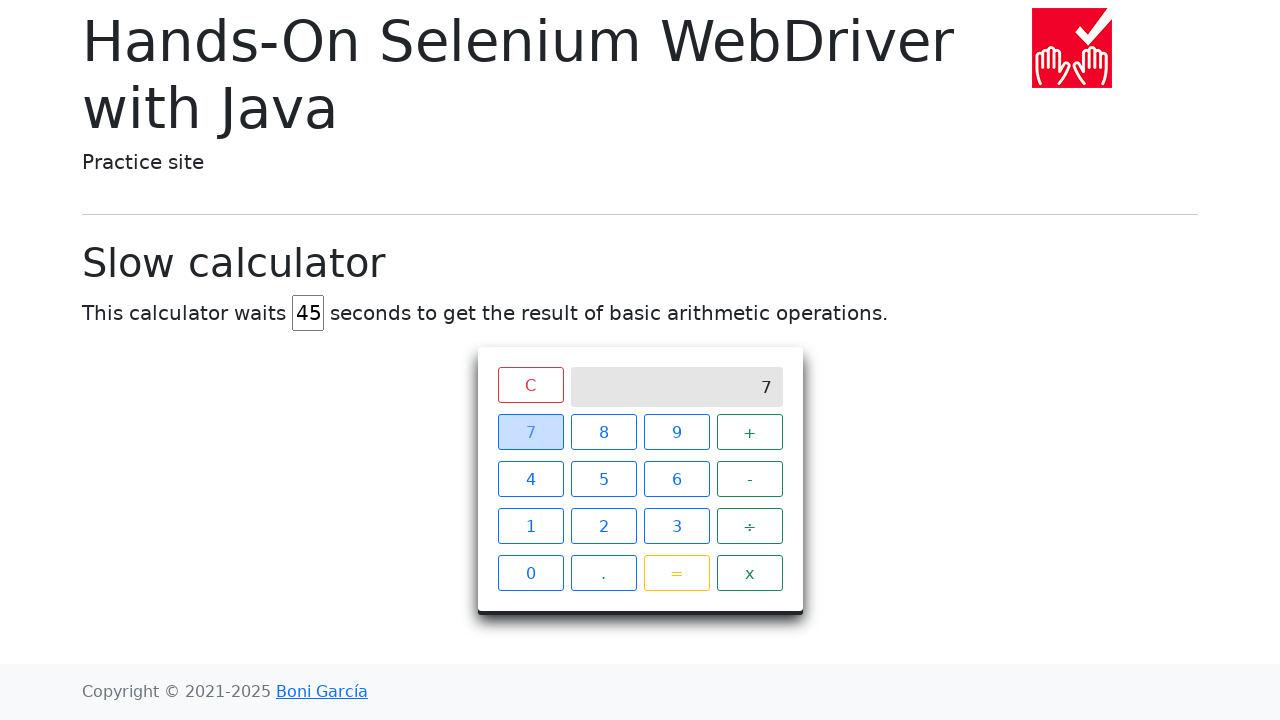

Clicked plus operator at (750, 432) on xpath=//span[text()='+']
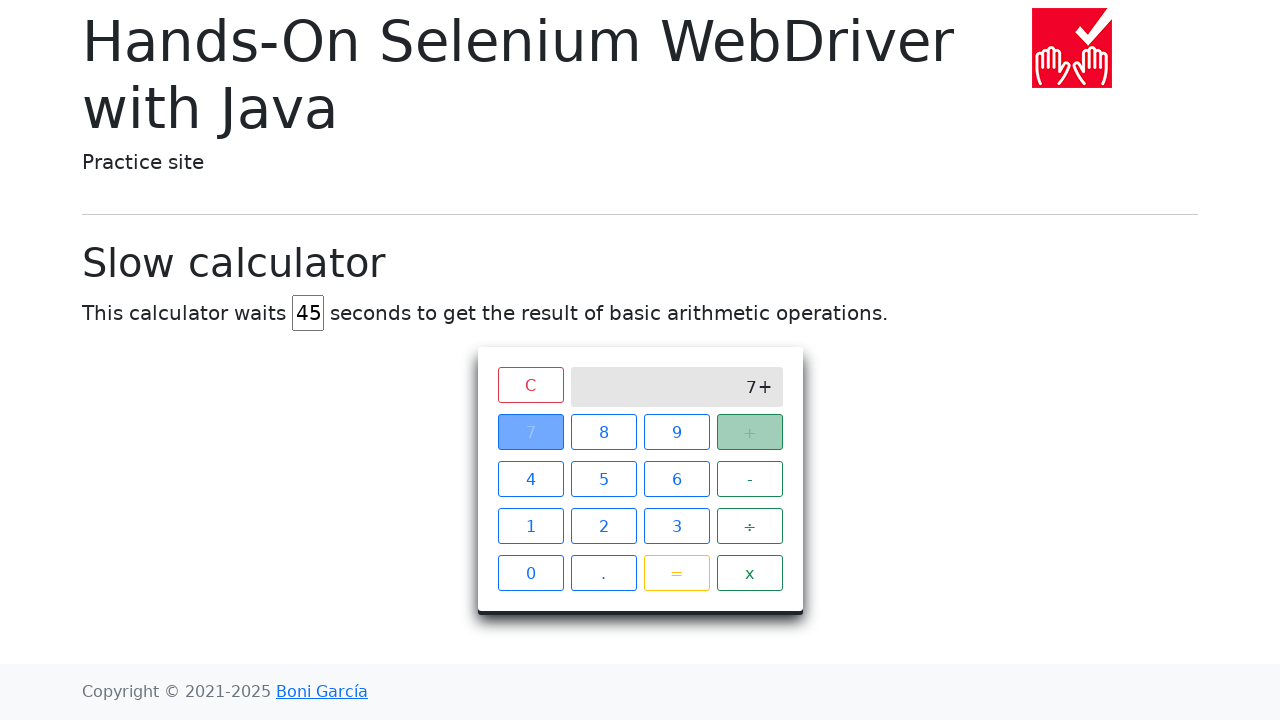

Clicked number 8 at (604, 432) on xpath=//span[text()='8']
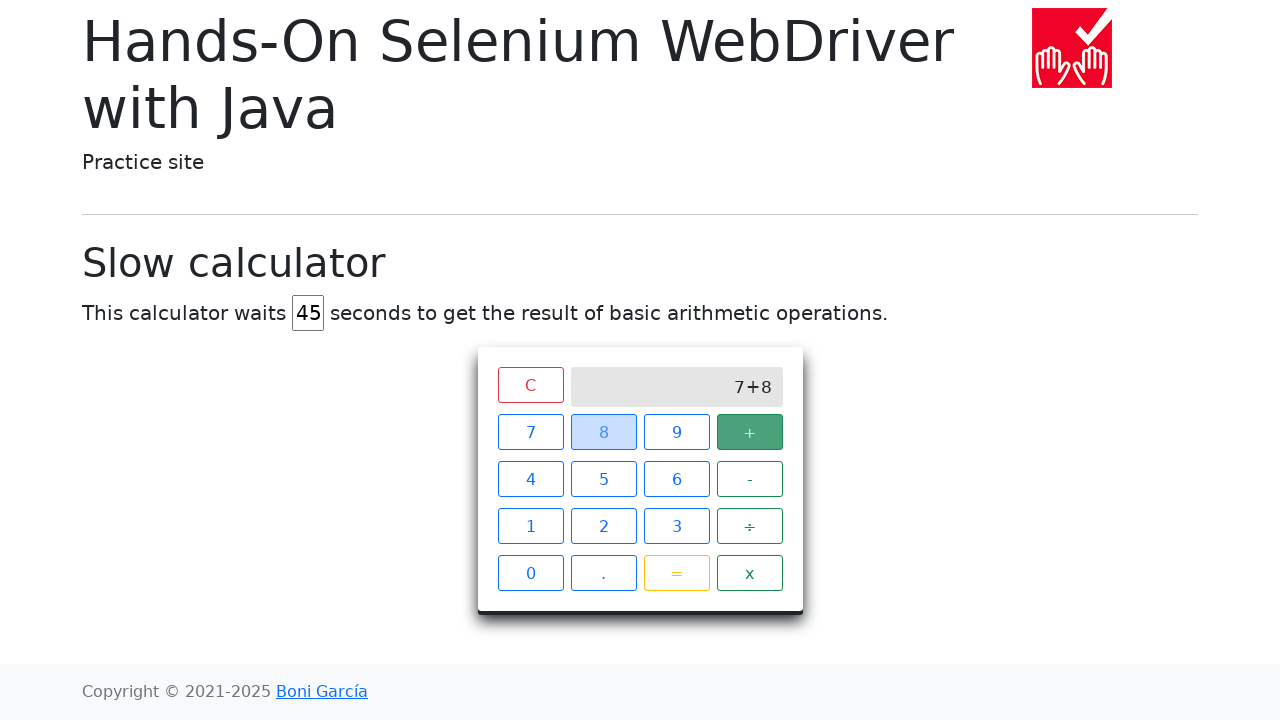

Clicked equals button to perform calculation at (676, 573) on xpath=//span[text()='=']
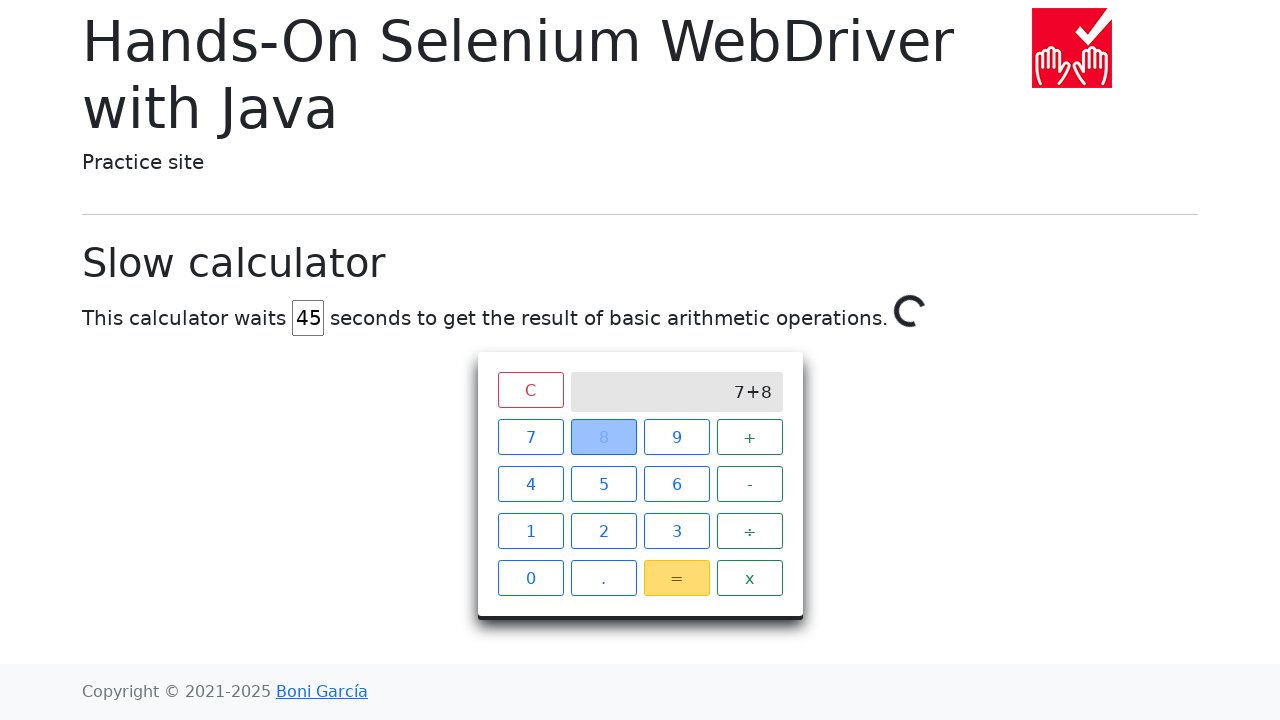

Verified calculation result equals 15
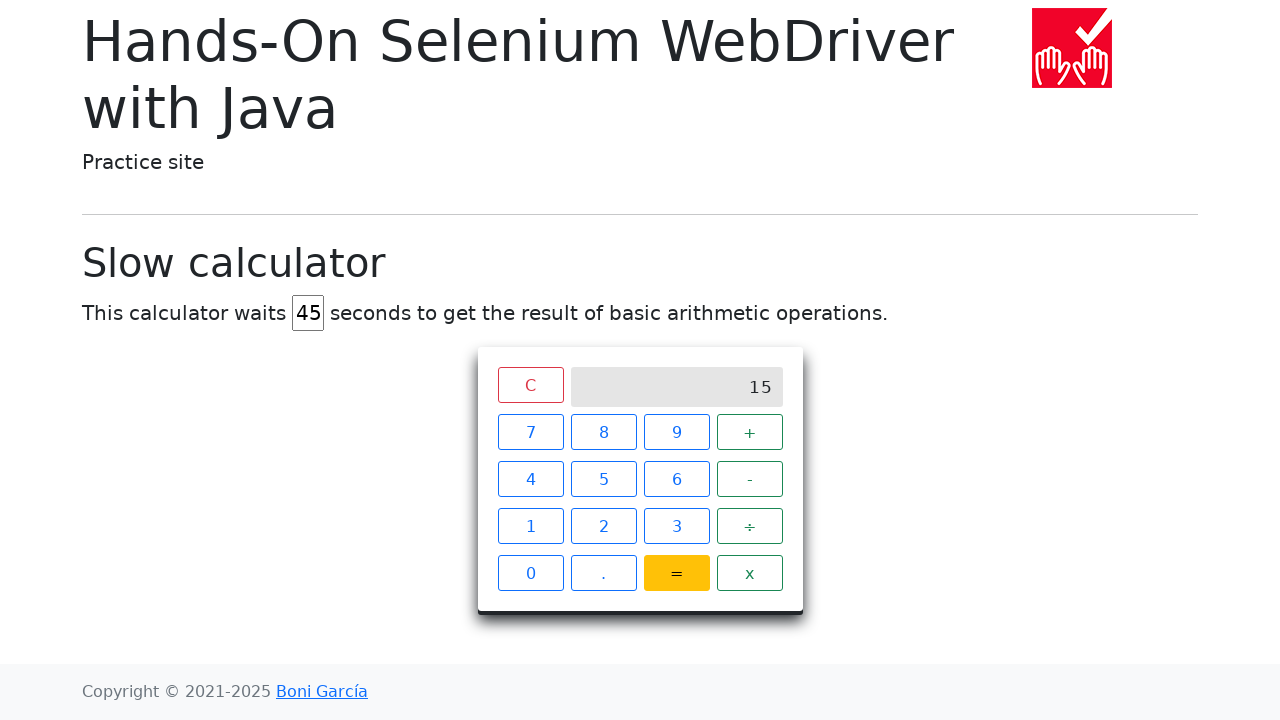

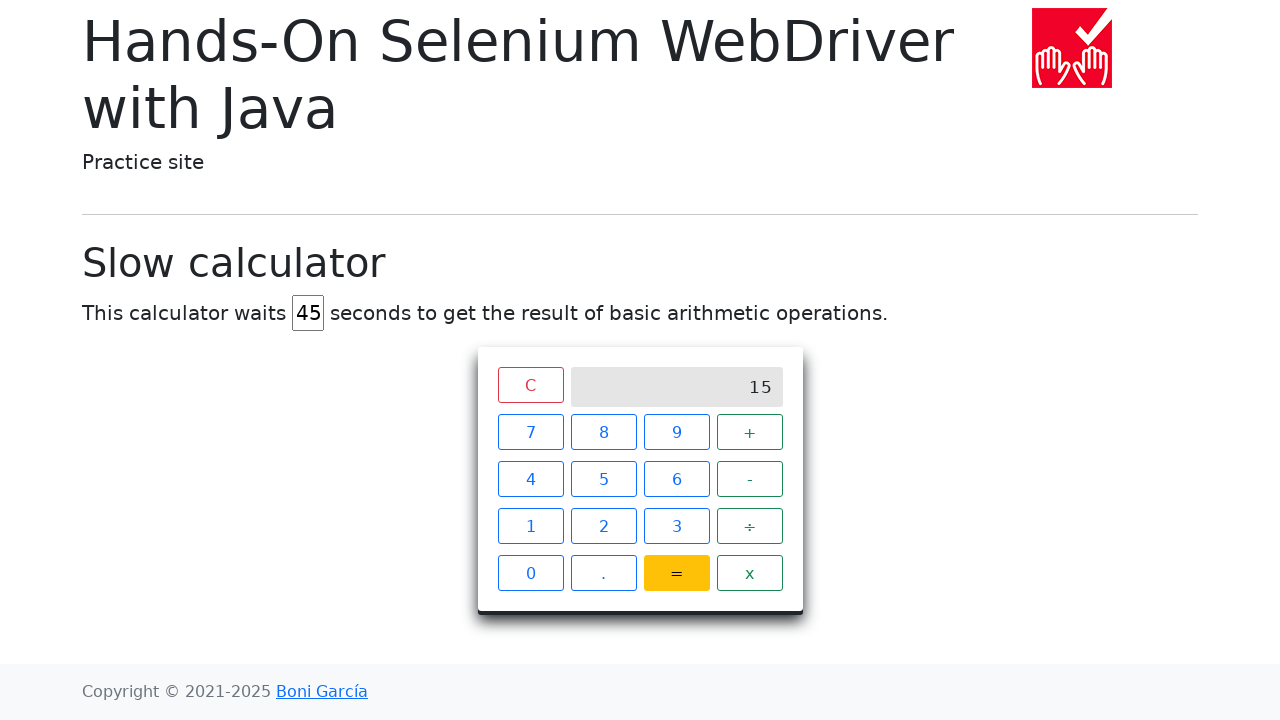